Tests double-click functionality and verifies color change

Starting URL: https://api.jquery.com/dblclick/

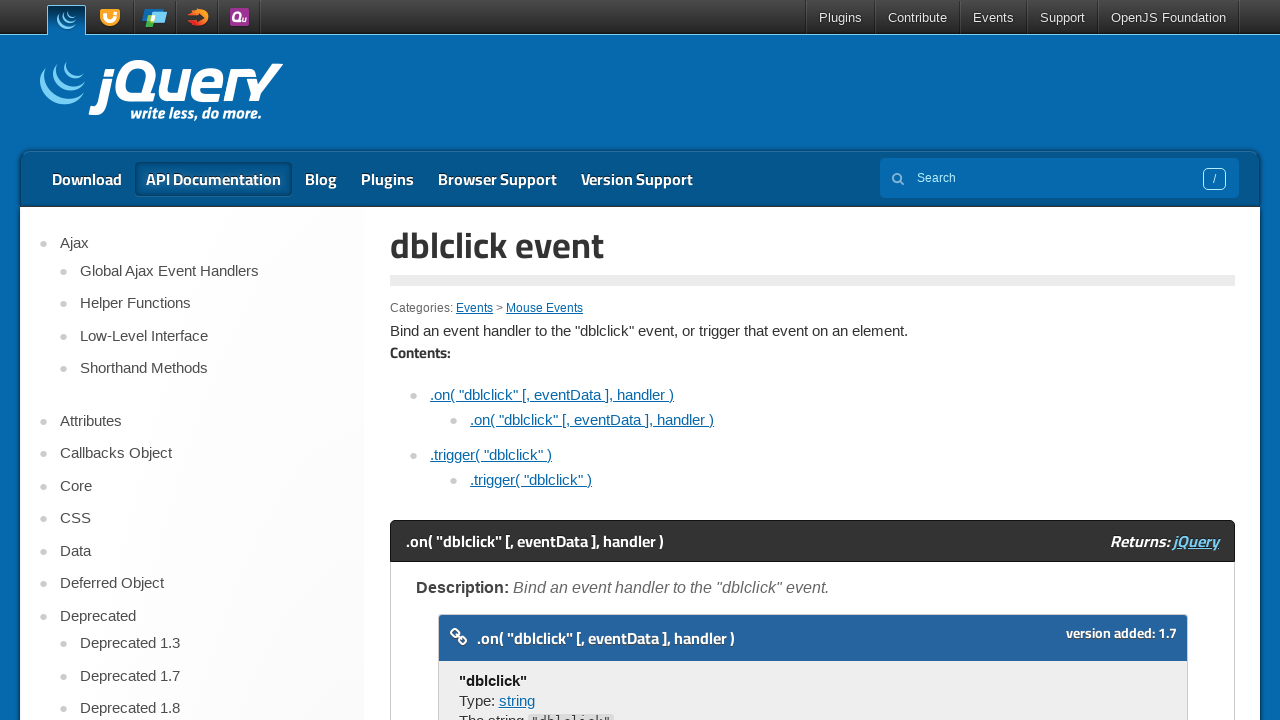

Scrolled iframe element into view
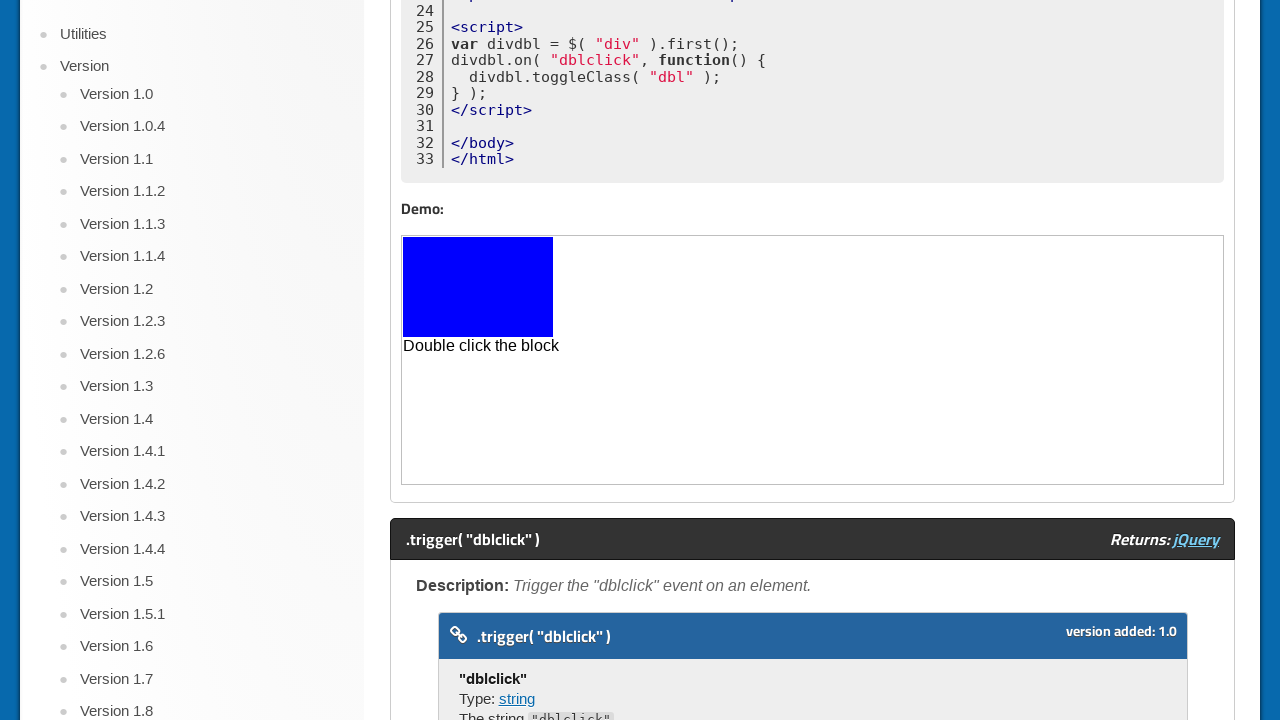

Located iframe element
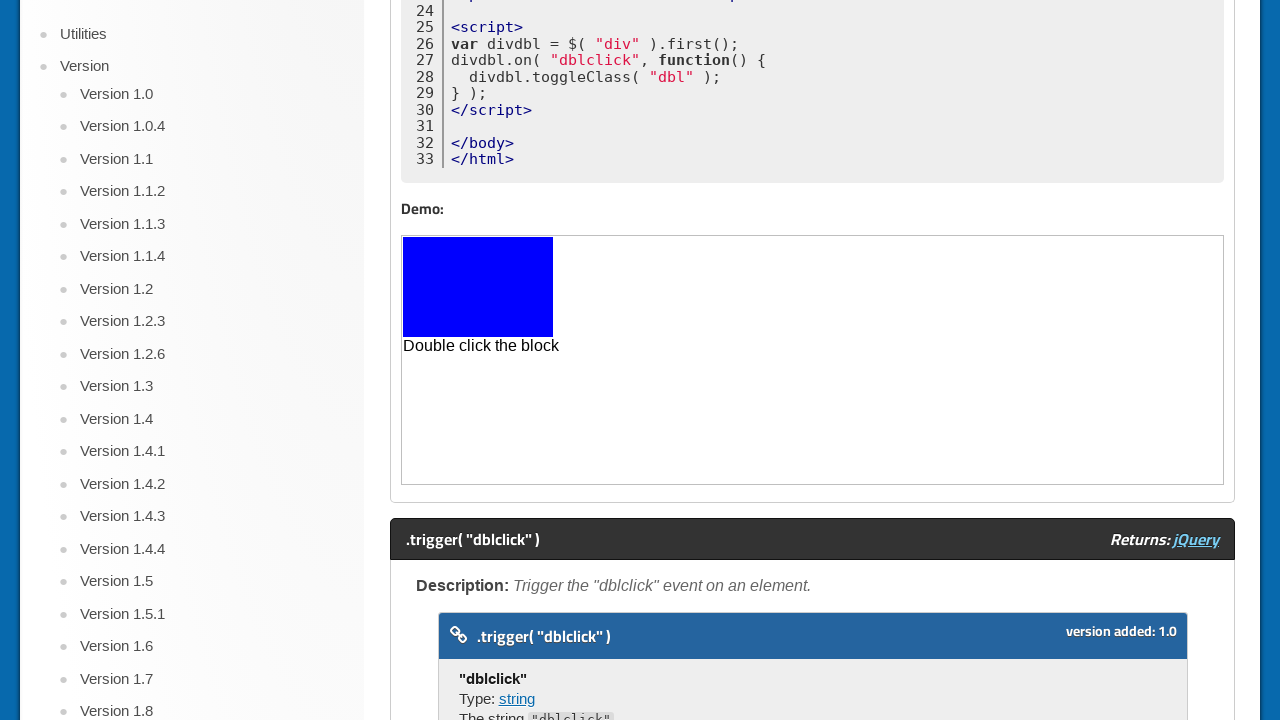

Located target div element within iframe
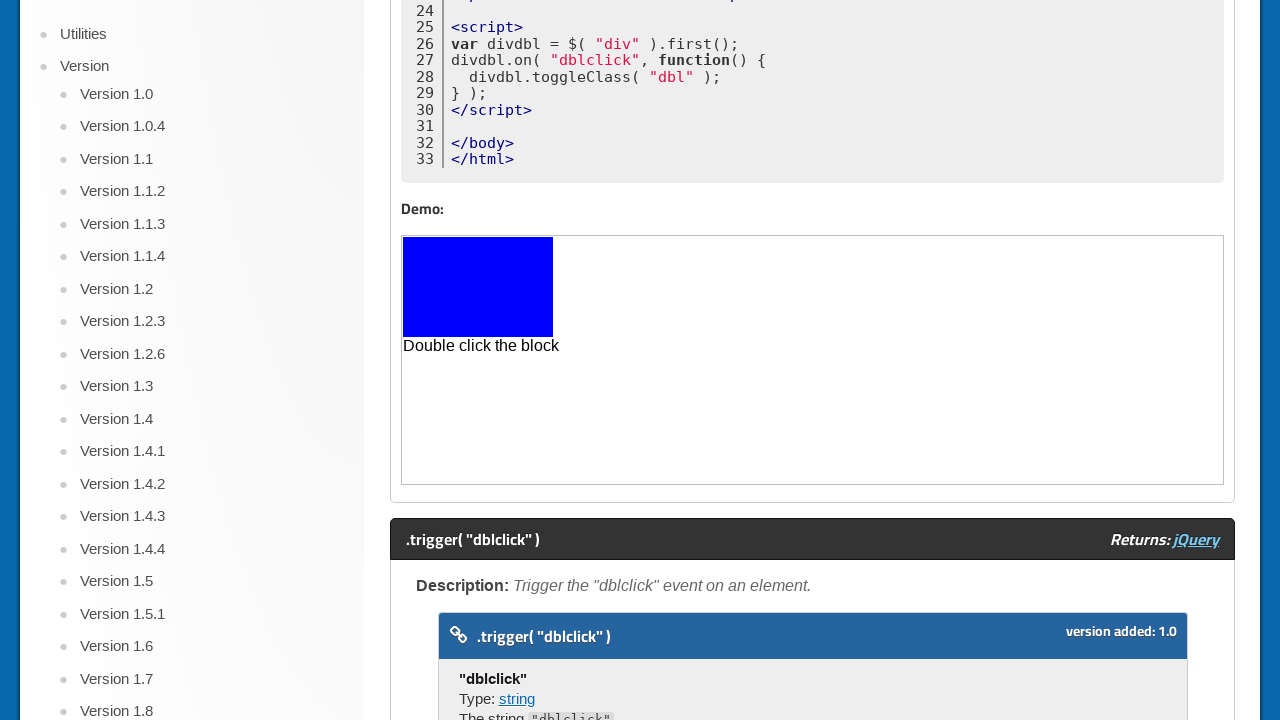

Double-clicked target element at (478, 287) on xpath=//iframe >> nth=0 >> internal:control=enter-frame >> xpath=//div
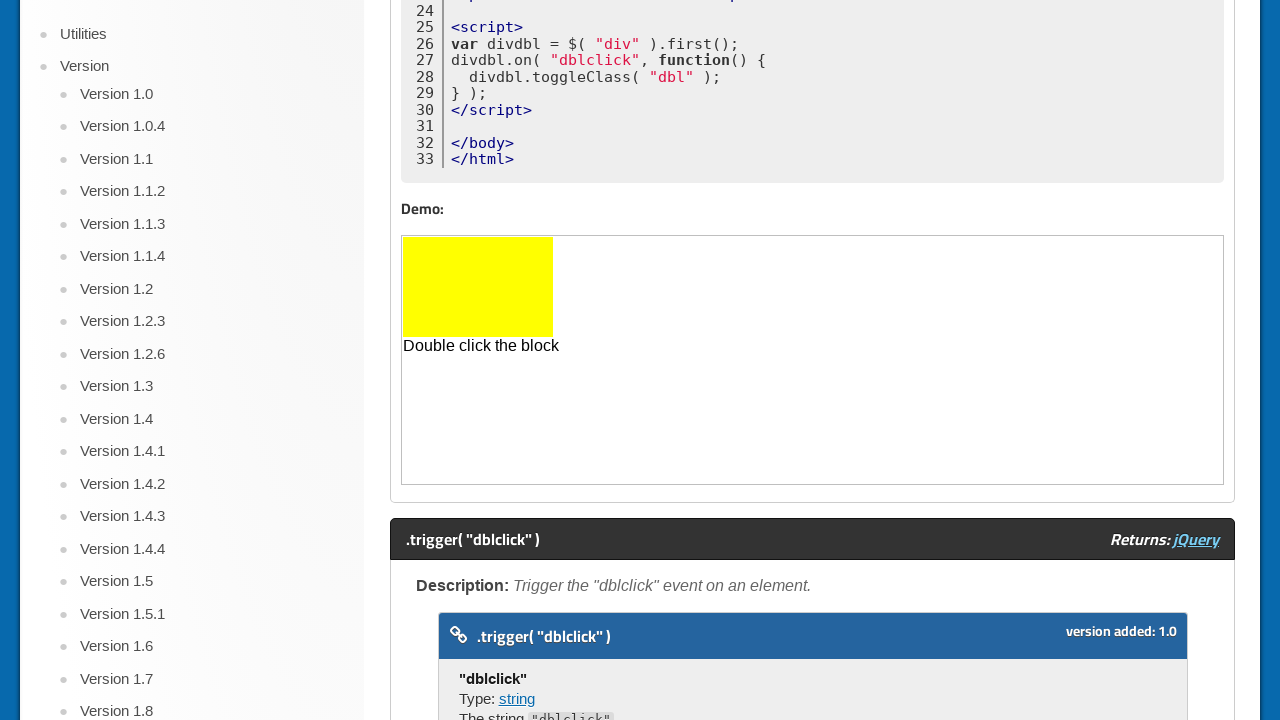

Retrieved background color from target element
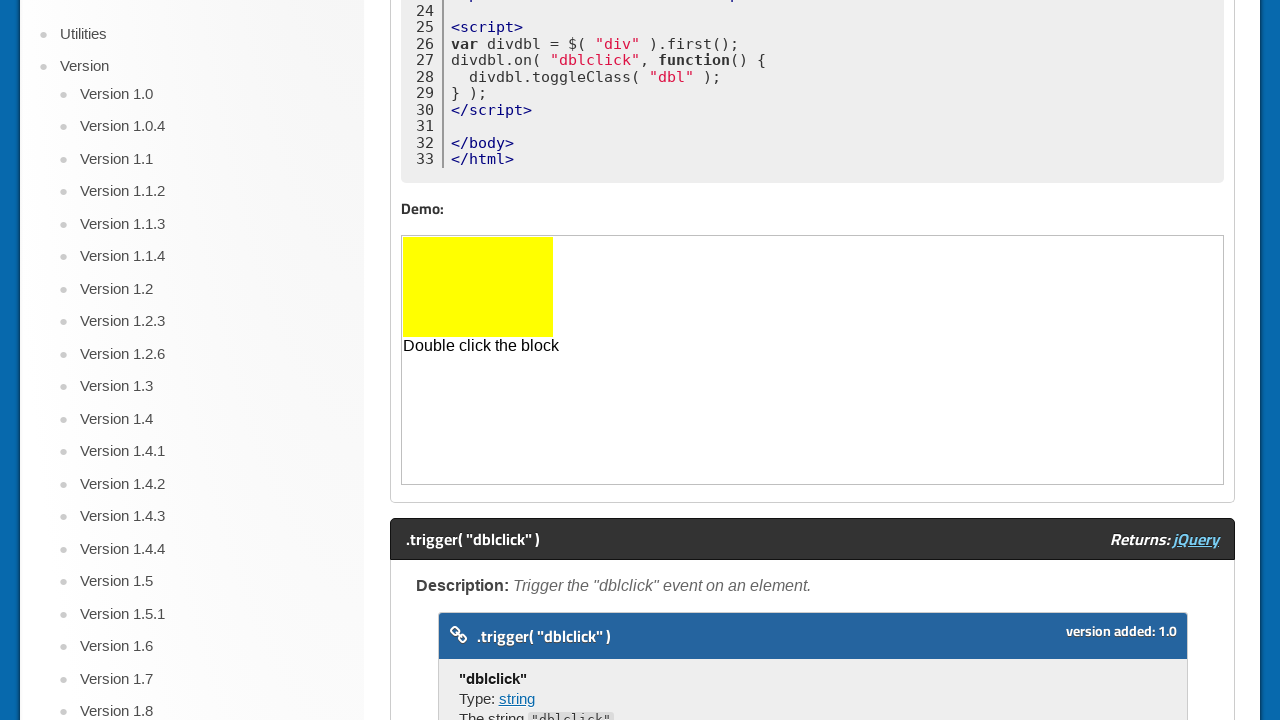

Verified background color changed to yellow after double-click
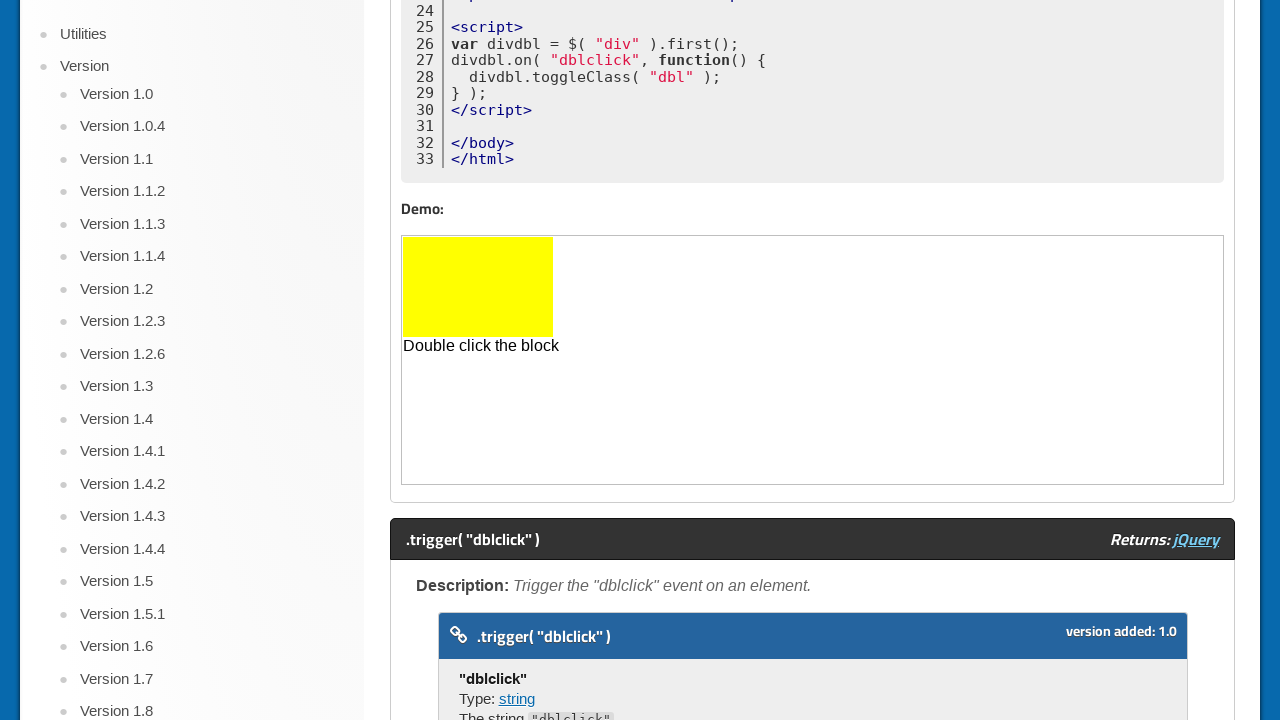

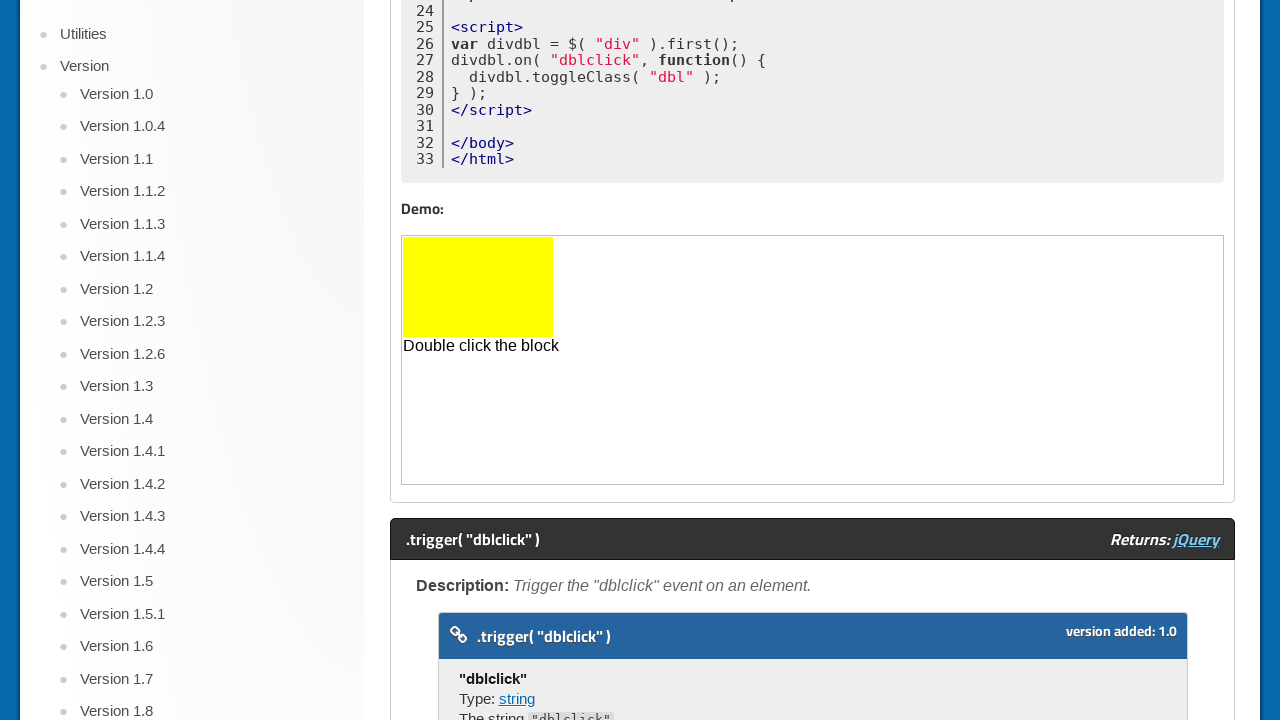